Tests button interactions on DemoQA by performing a double-click on one button and verifying the message, then performing a right-click on another button and verifying its message.

Starting URL: https://demoqa.com/buttons

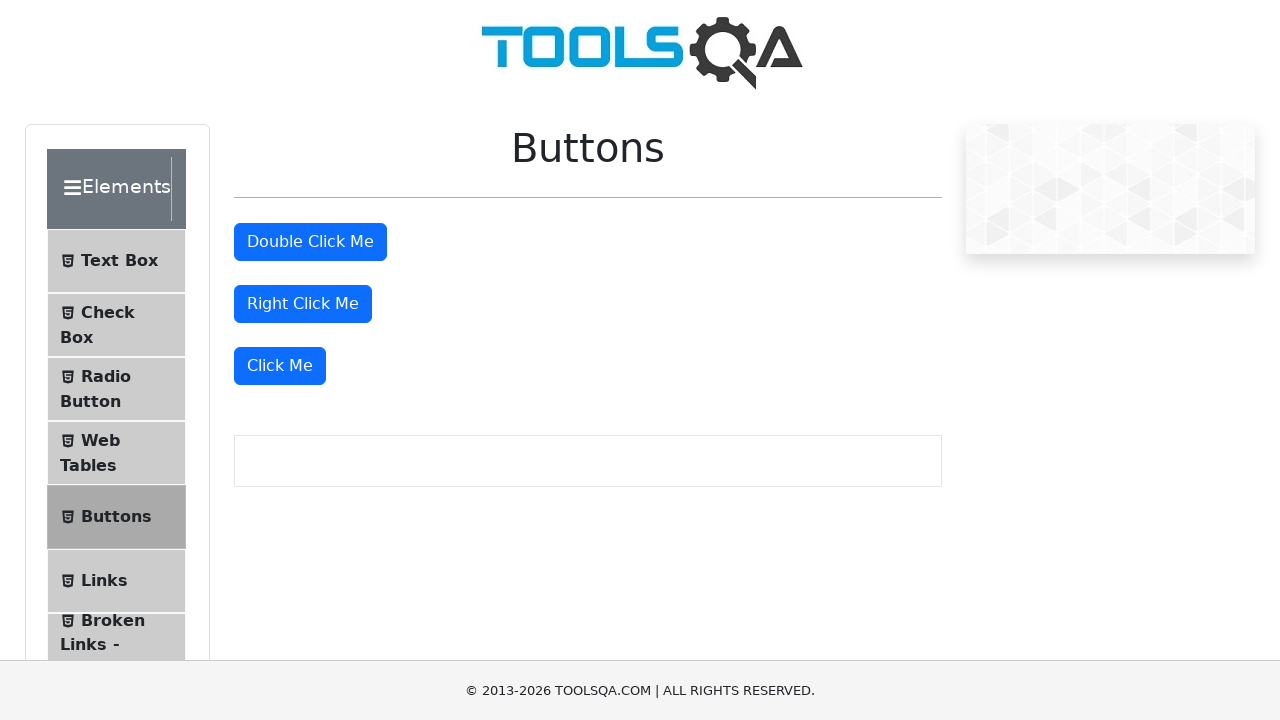

Double-clicked the 'Double Click Me' button at (310, 242) on text=Double Click Me
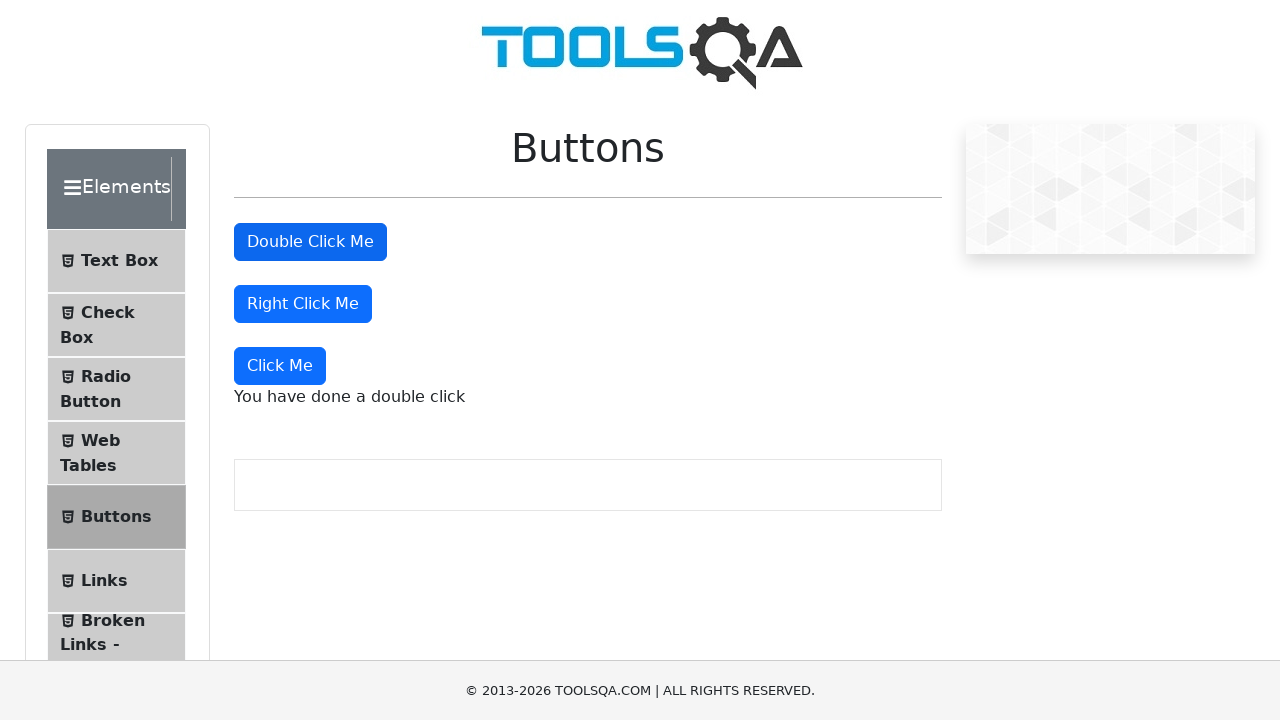

Waited for double-click message element to appear
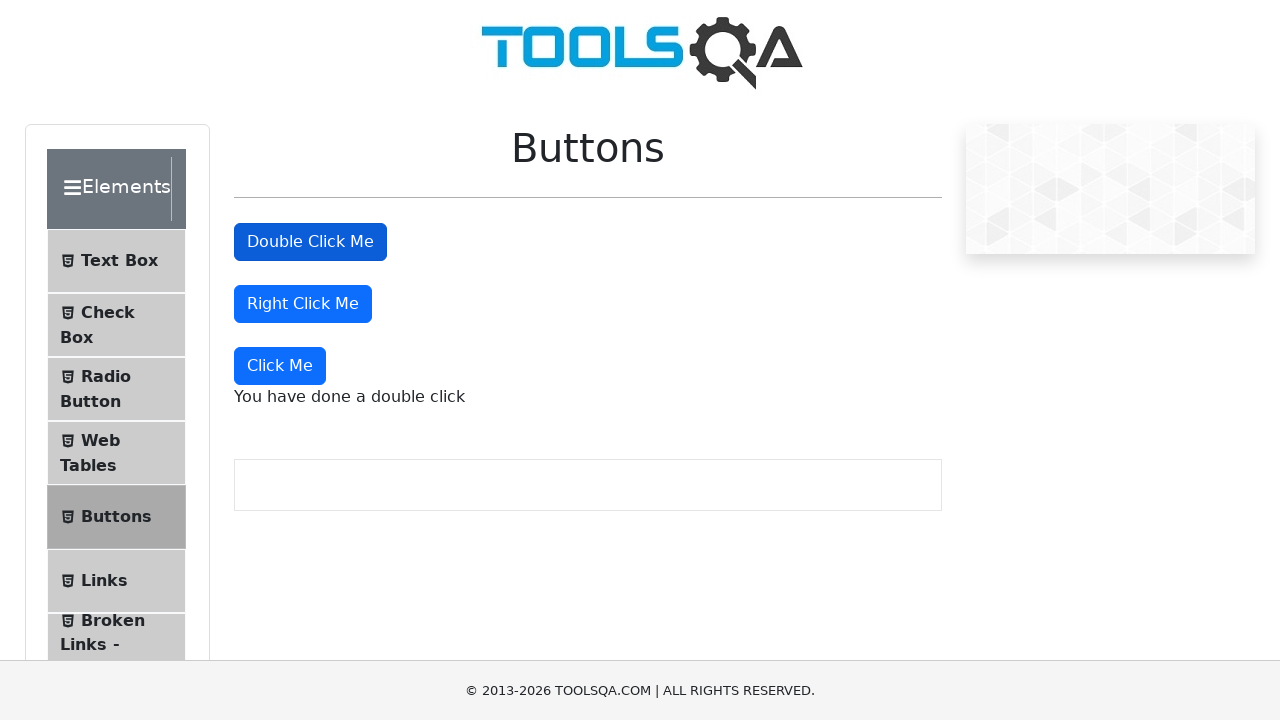

Retrieved double-click message text content
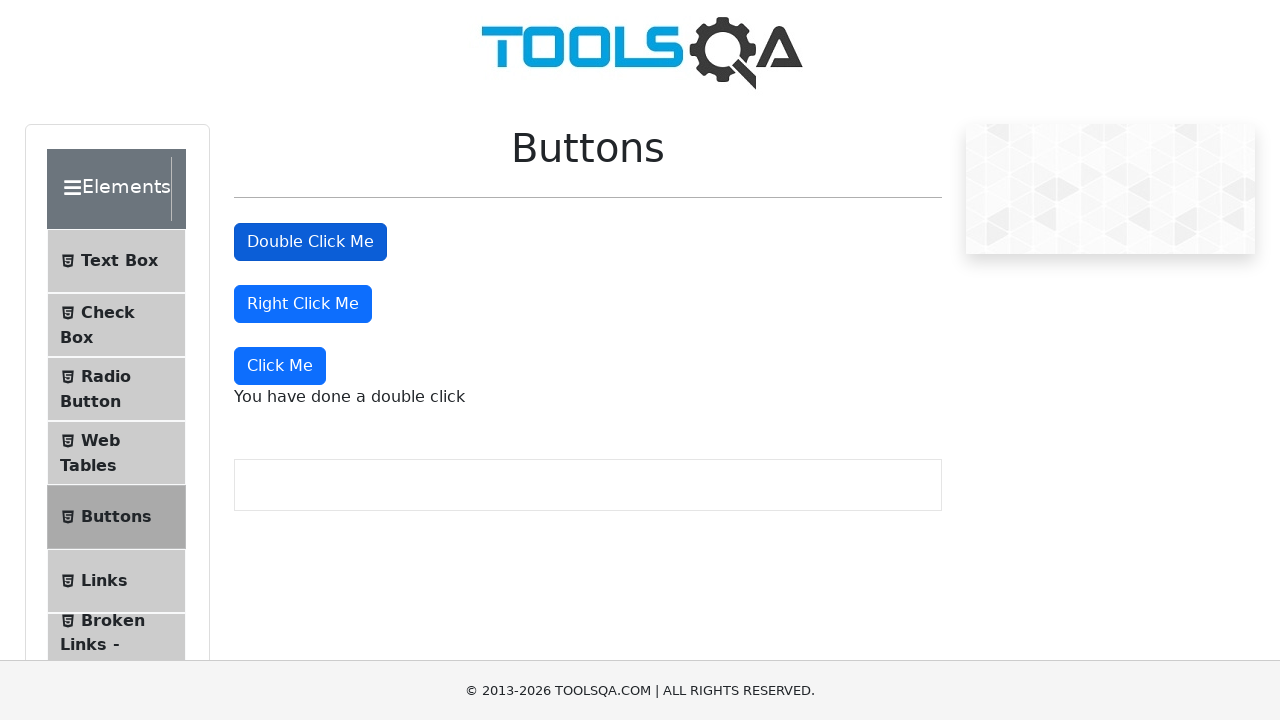

Verified double-click message contains expected text
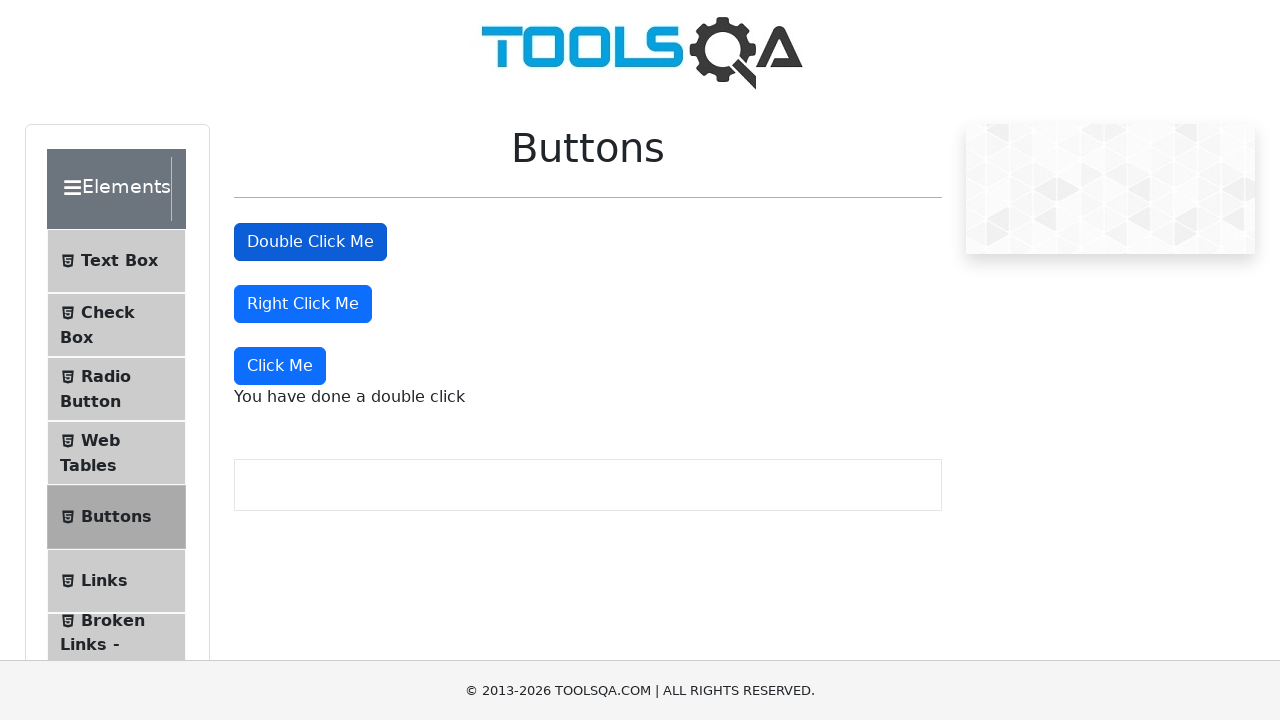

Right-clicked the 'Right Click Me' button at (303, 304) on text=Right Click Me
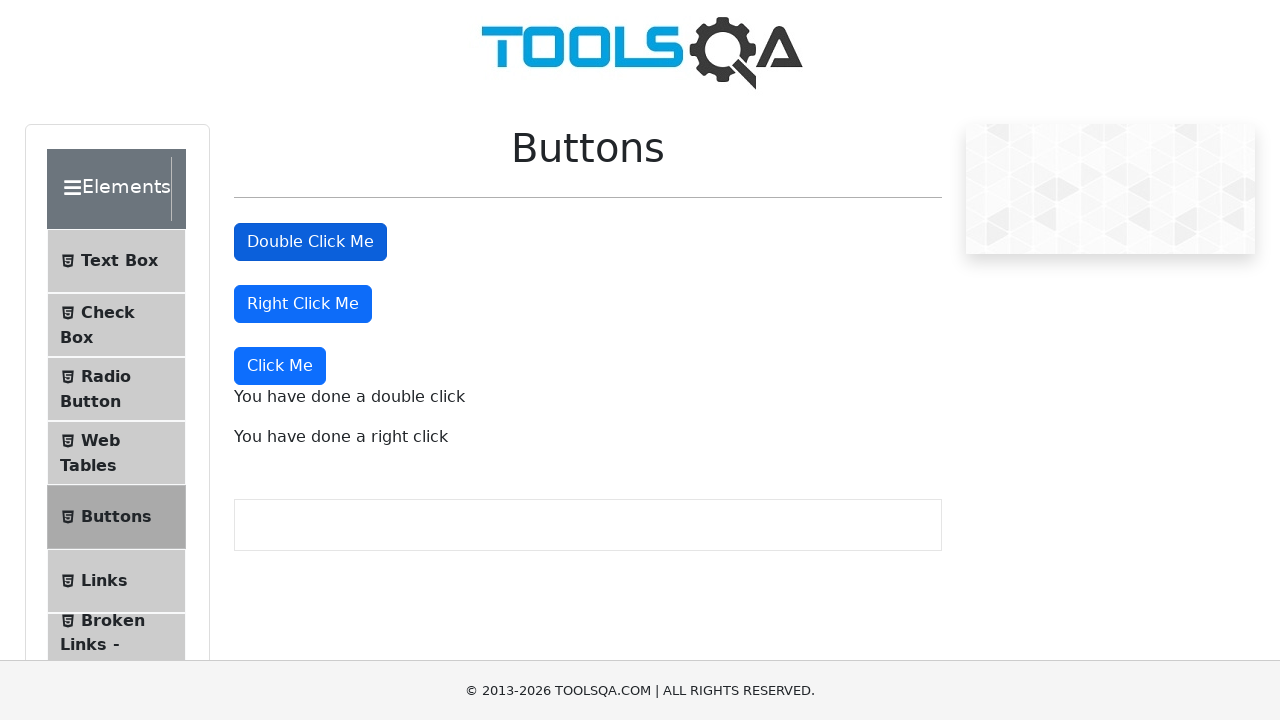

Waited for right-click message element to appear
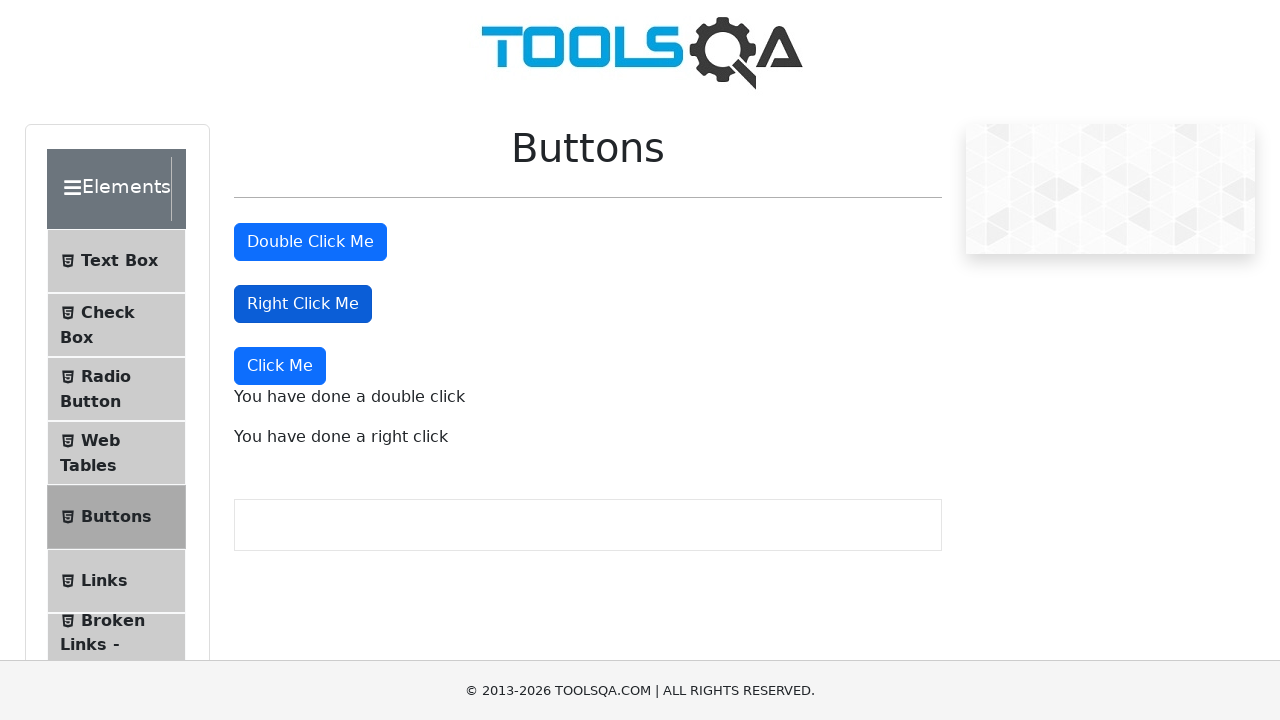

Retrieved right-click message text content
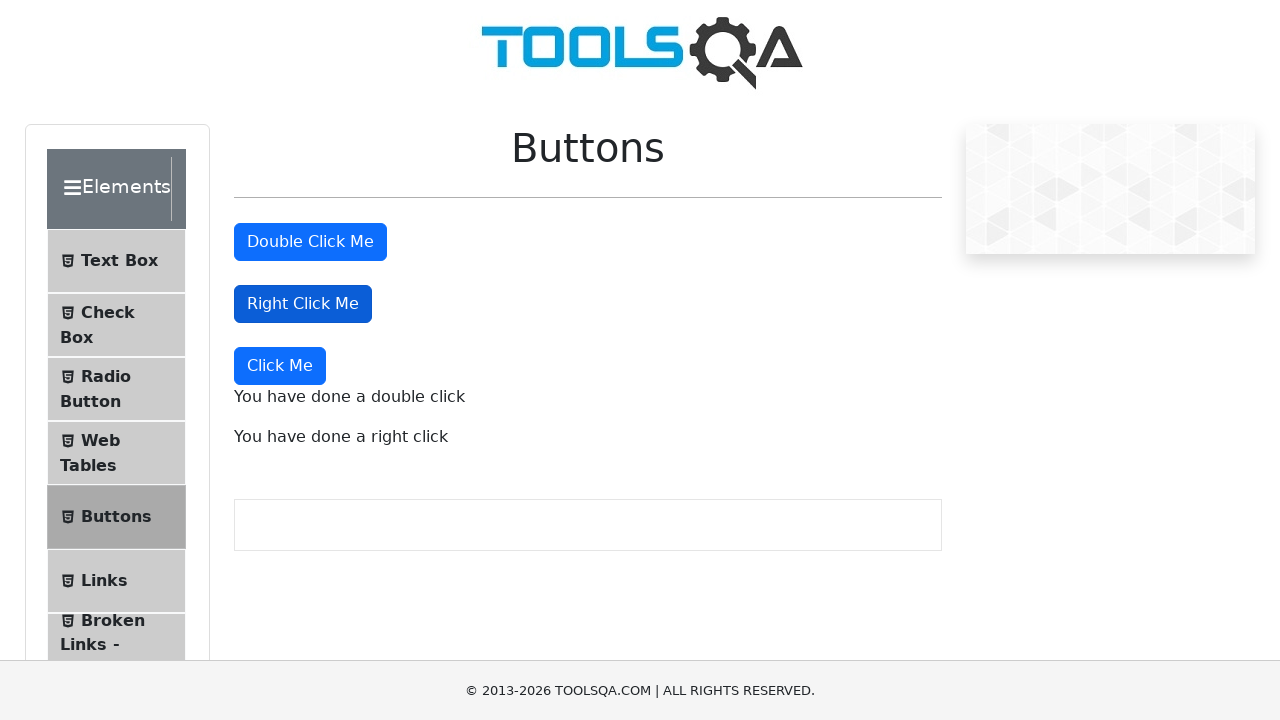

Verified right-click message contains expected text
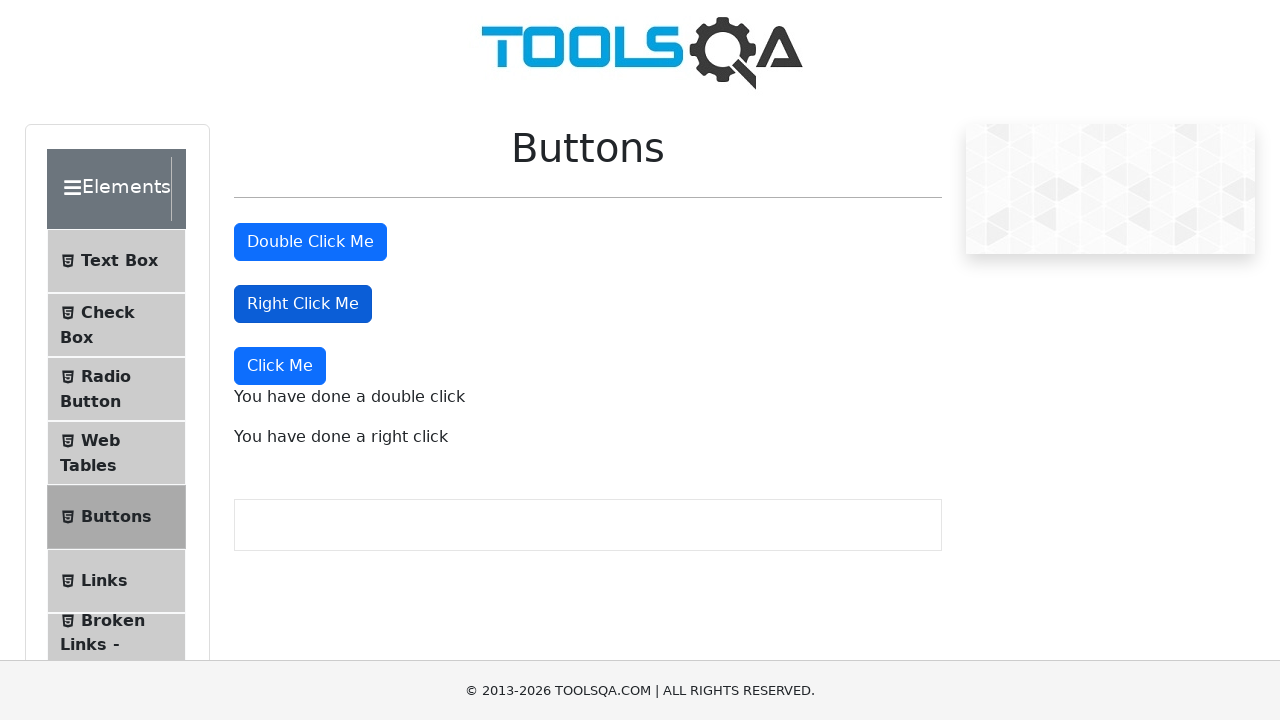

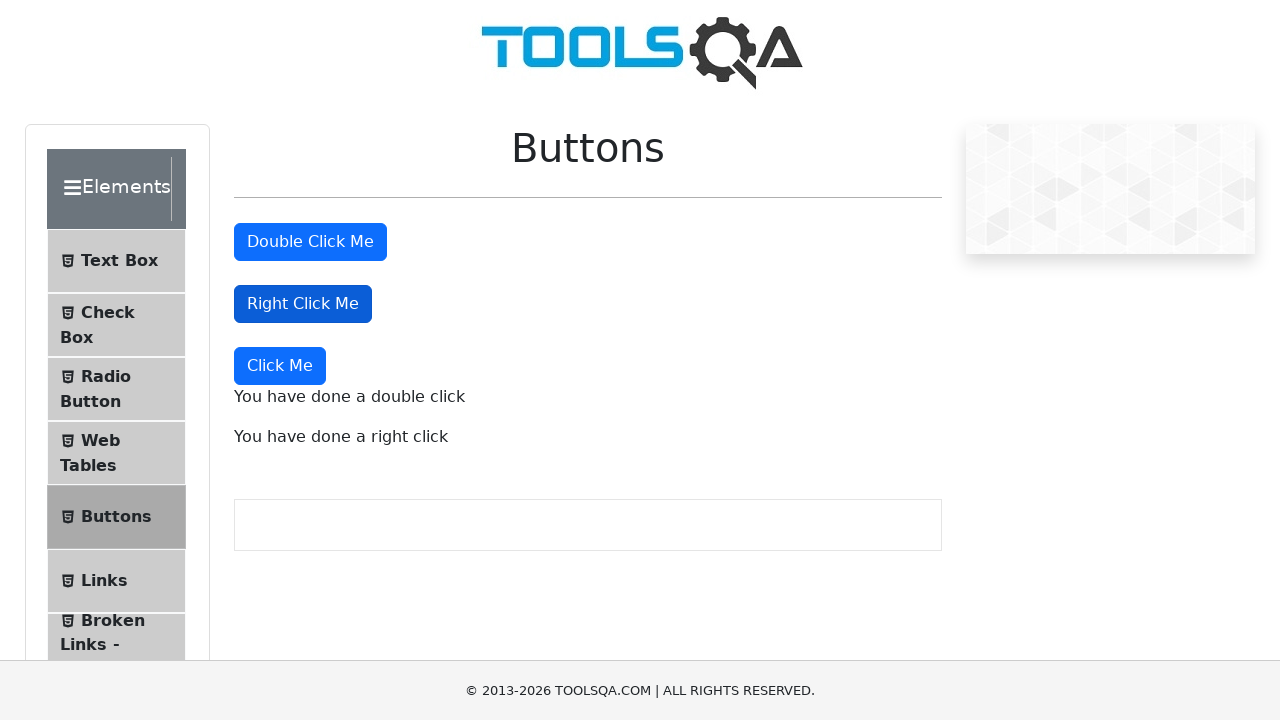